Tests checkbox functionality by verifying checkbox states and clicking to select an unchecked checkbox

Starting URL: https://the-internet.herokuapp.com/checkboxes

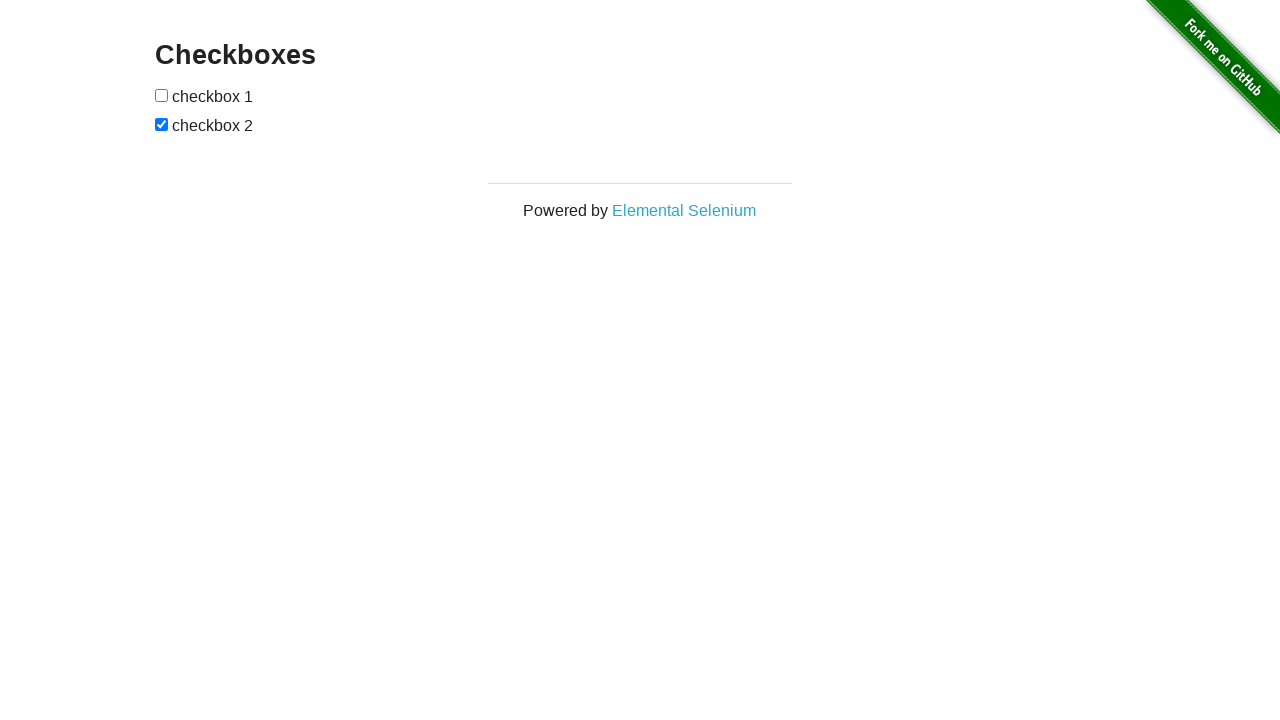

Located the first checkbox element
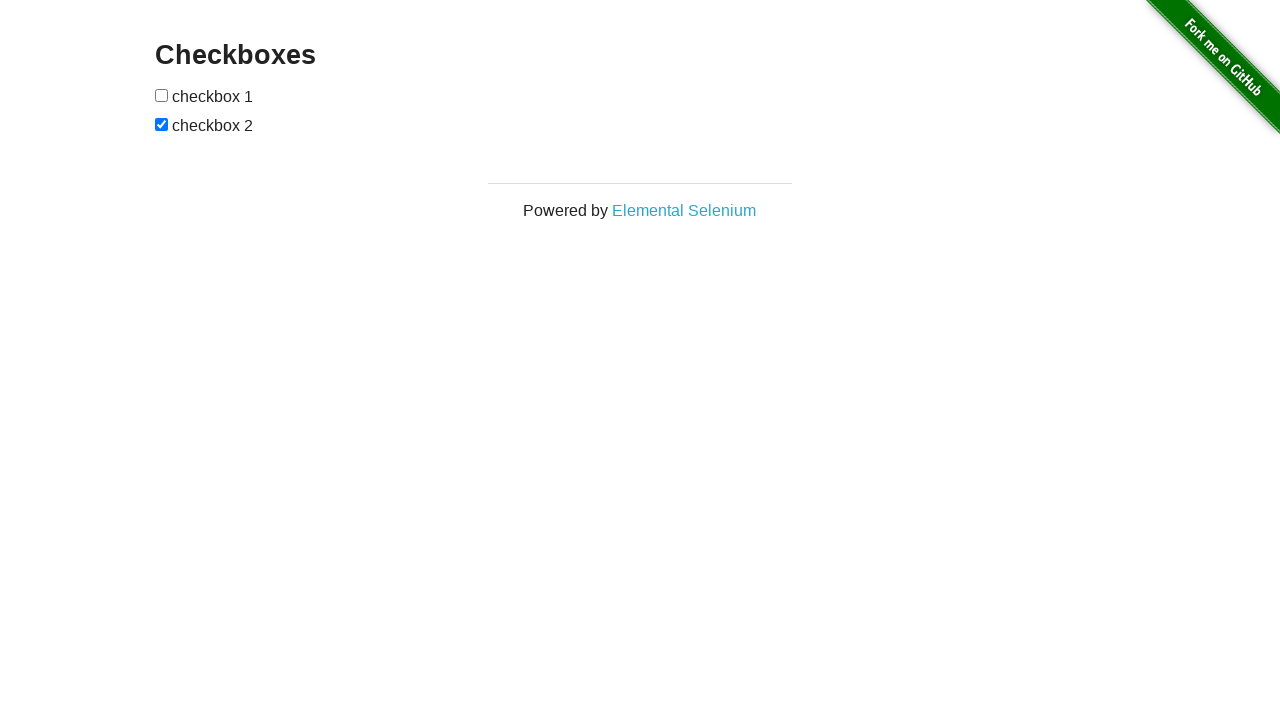

Verified first checkbox is unchecked
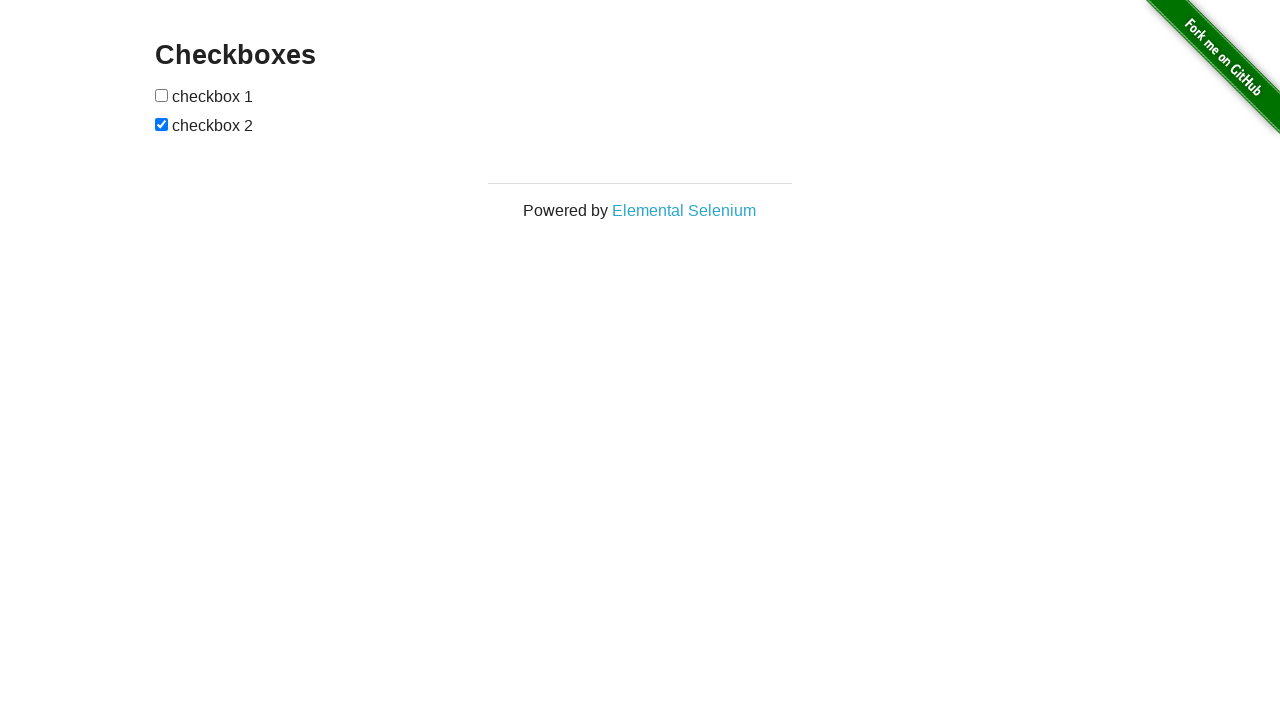

Clicked the first checkbox to select it at (162, 95) on xpath=//*[@id="checkboxes"]/input[1]
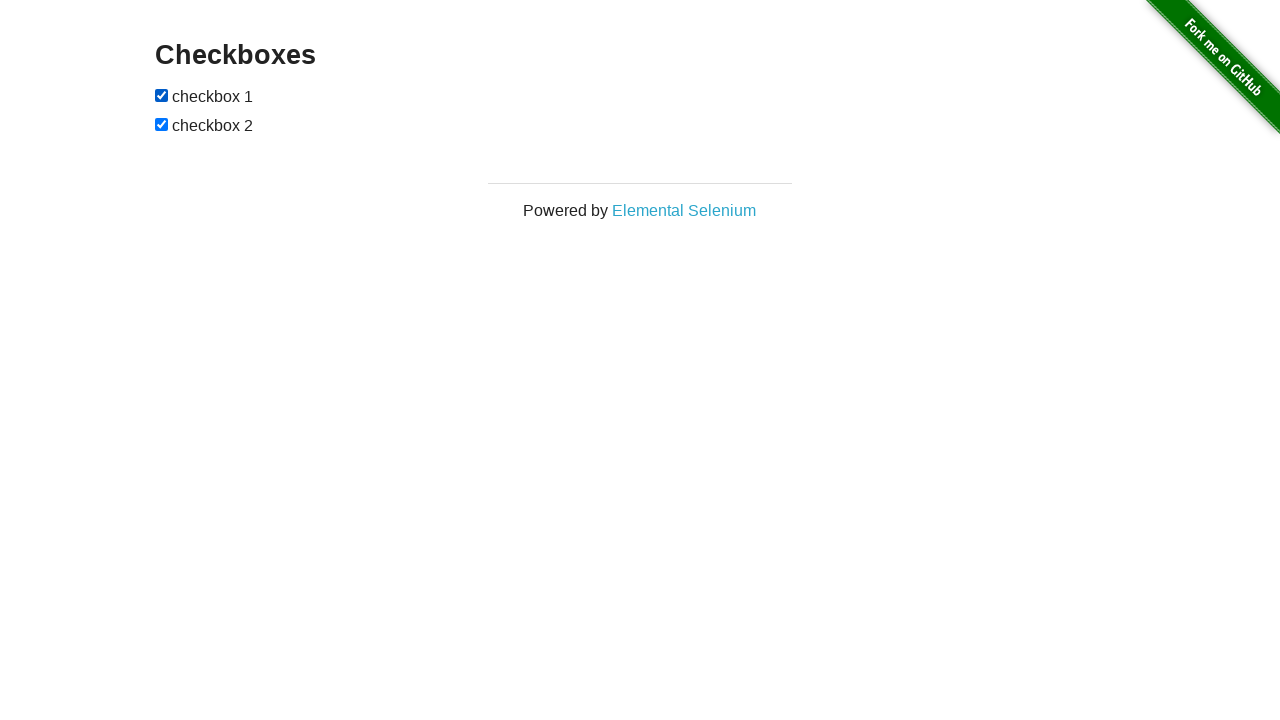

Verified first checkbox is attached to DOM
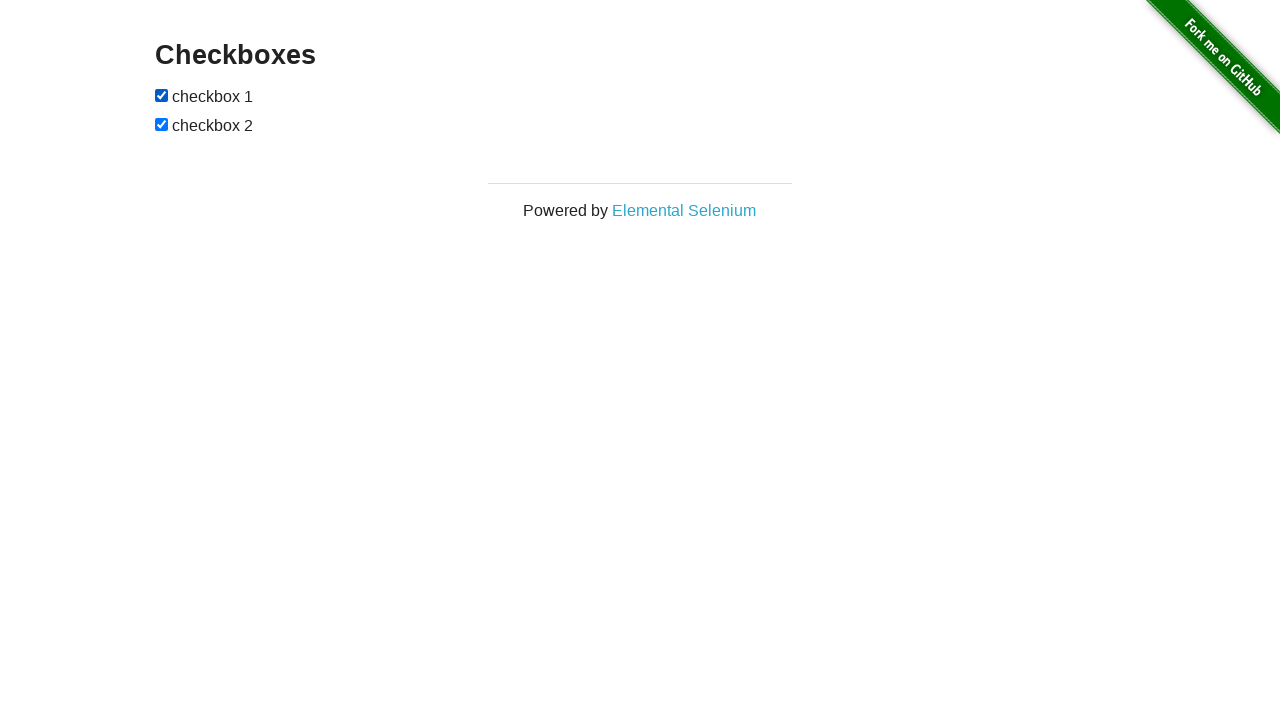

Located the second checkbox element
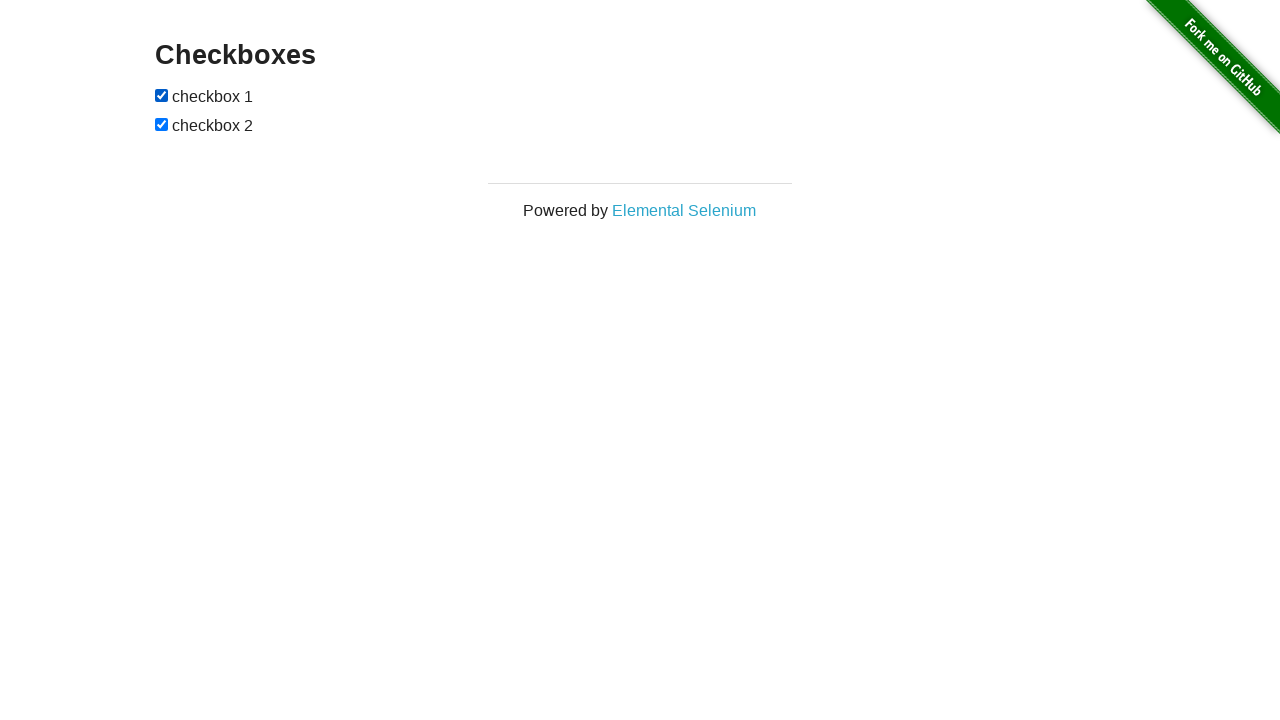

Verified second checkbox is attached to DOM
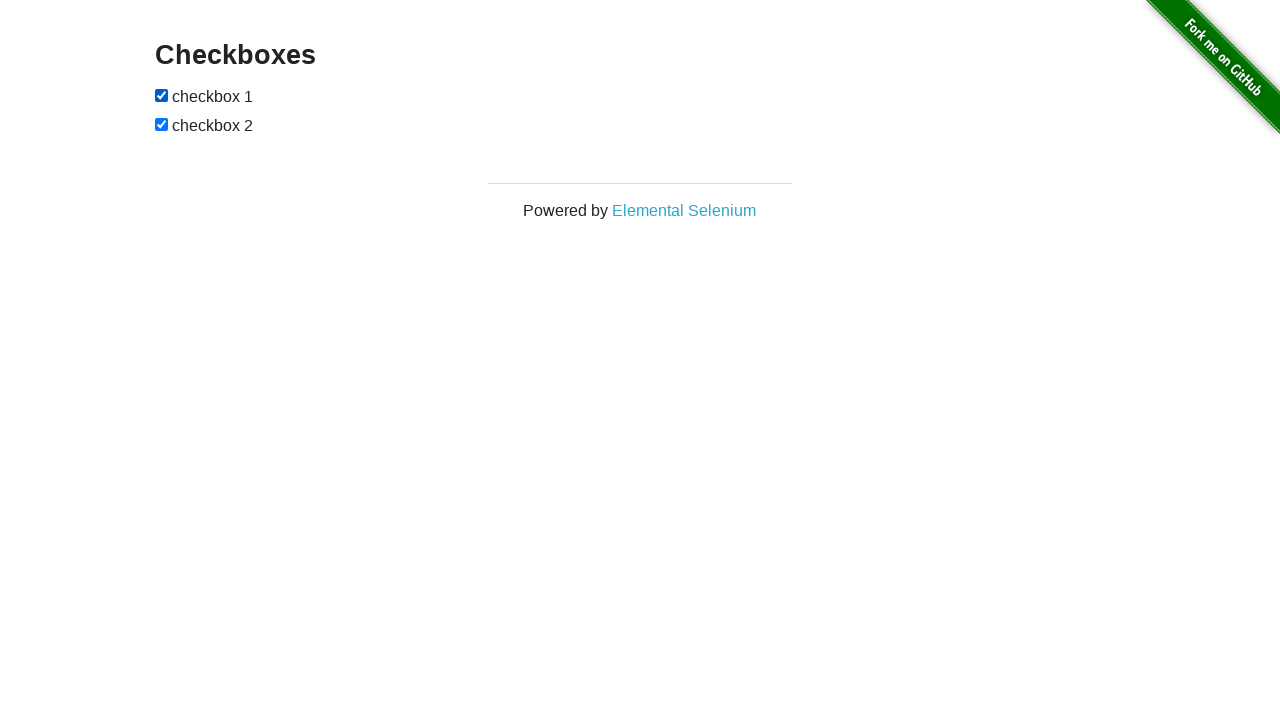

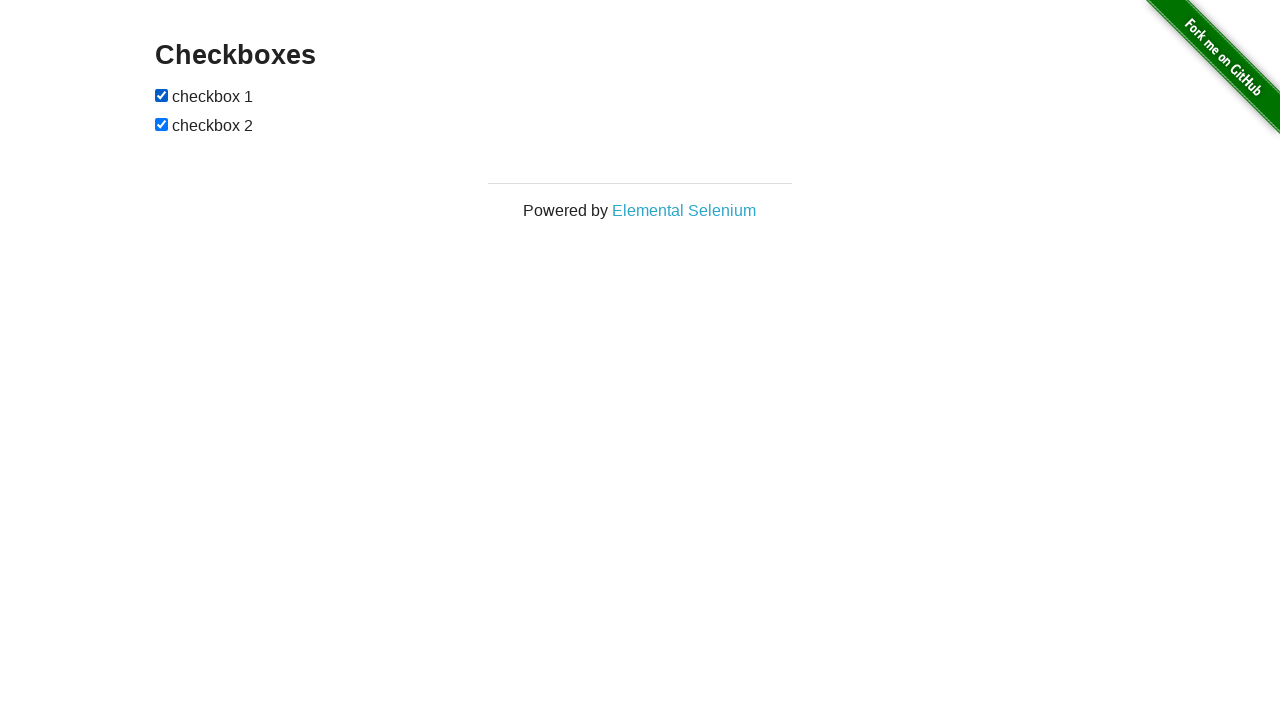